Tests that clicking the "Make Appointment" button on the CURA Healthcare homepage navigates to the login/profile page.

Starting URL: https://katalon-demo-cura.herokuapp.com/

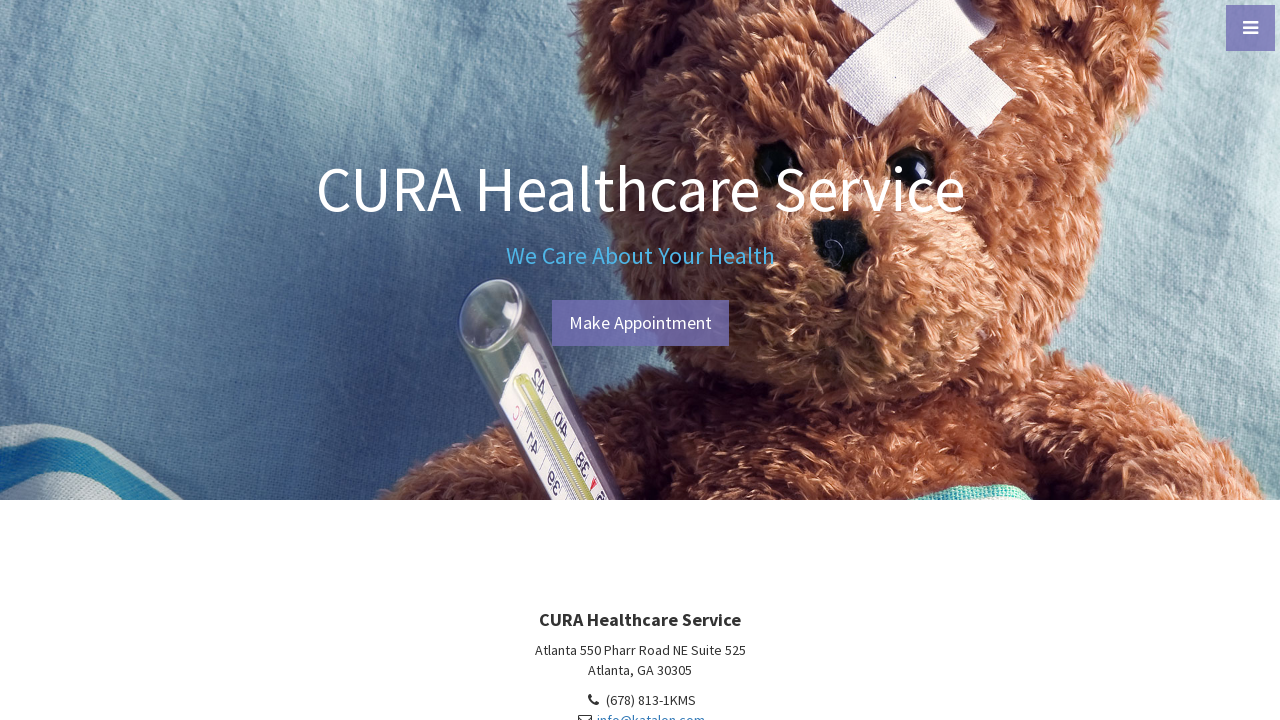

Clicked 'Make Appointment' button on CURA Healthcare homepage at (640, 323) on #btn-make-appointment
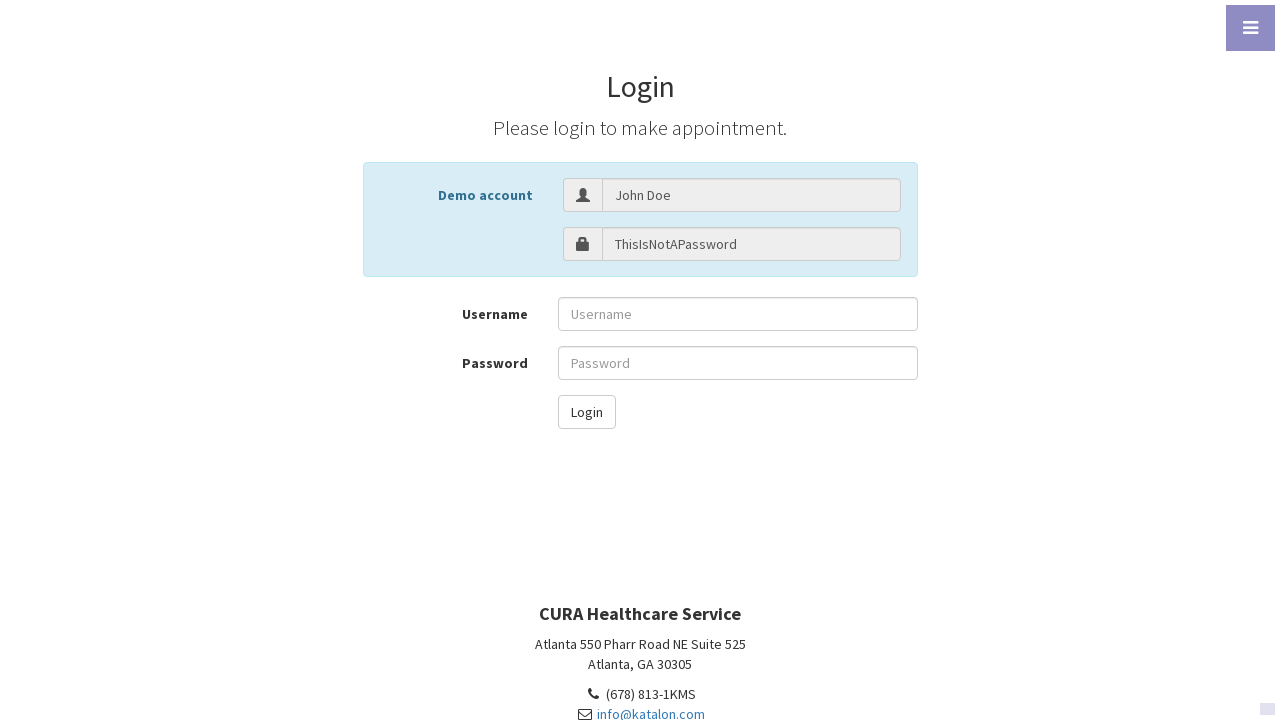

Navigated to login/profile page after clicking Make Appointment
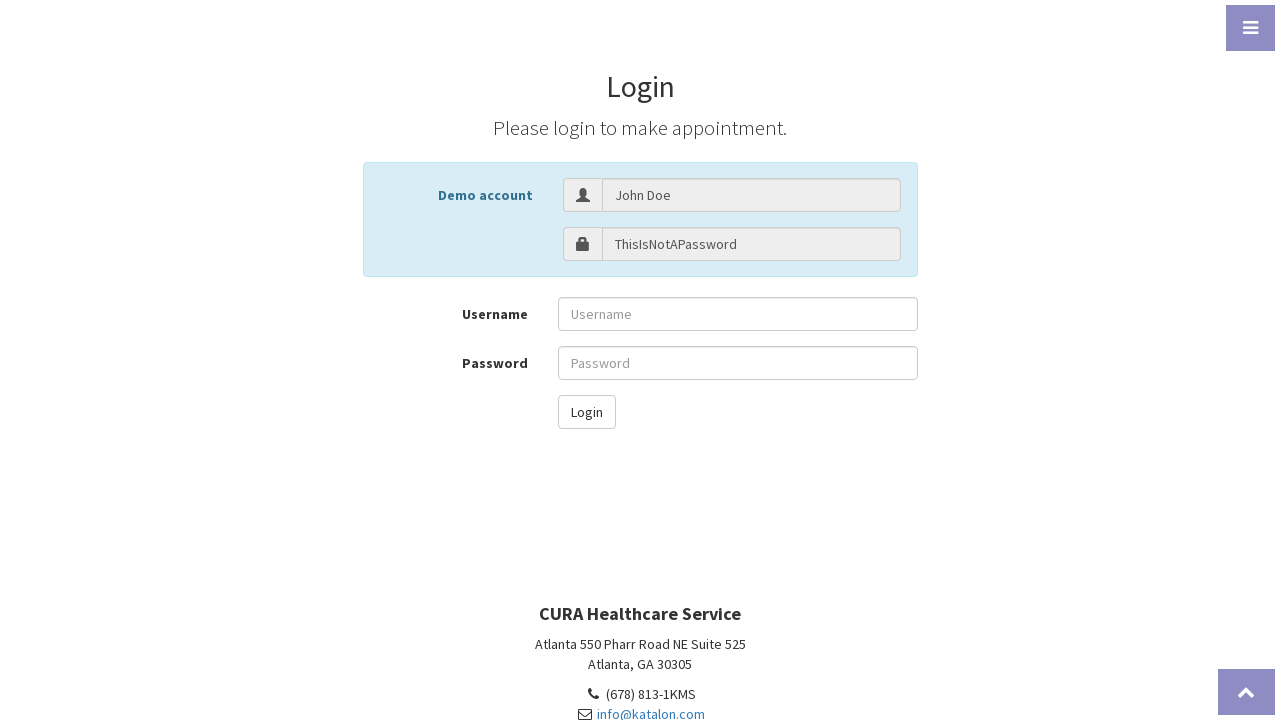

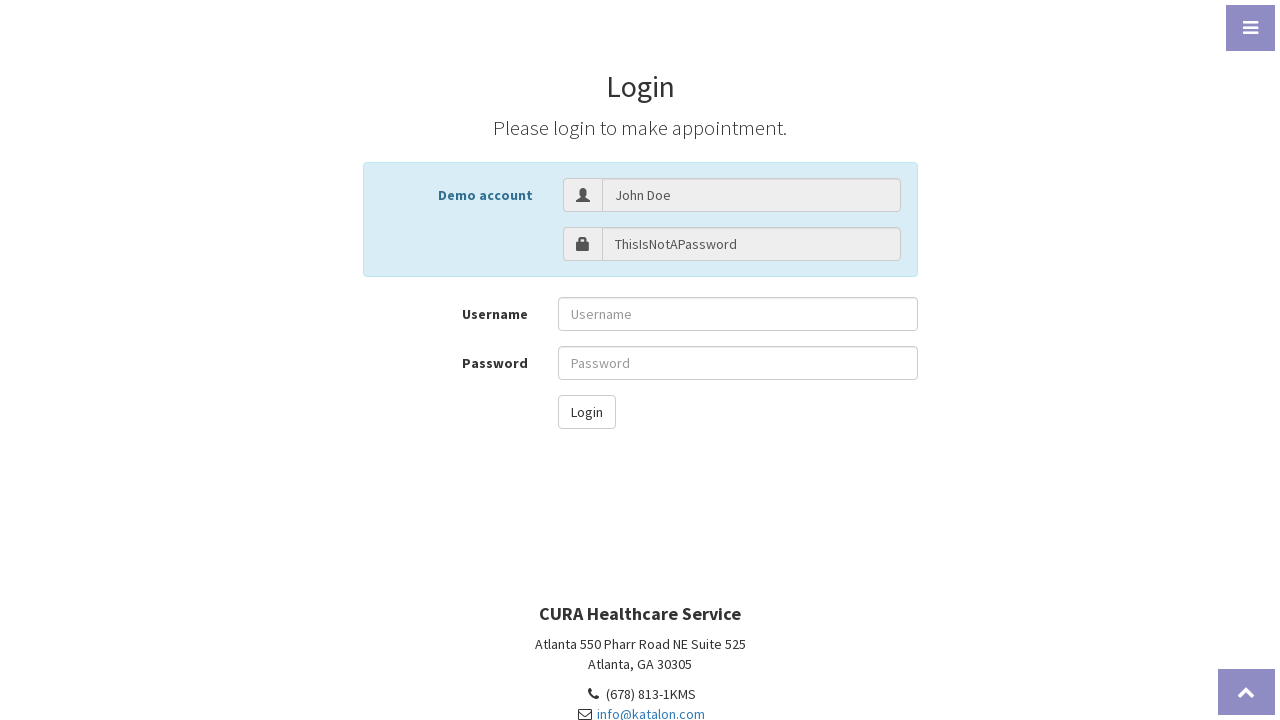